Tests the practice form on DemoQA by navigating to the Forms section, clicking Practice Form, and filling out personal information fields including first name, last name, email, and phone number.

Starting URL: https://demoqa.com/

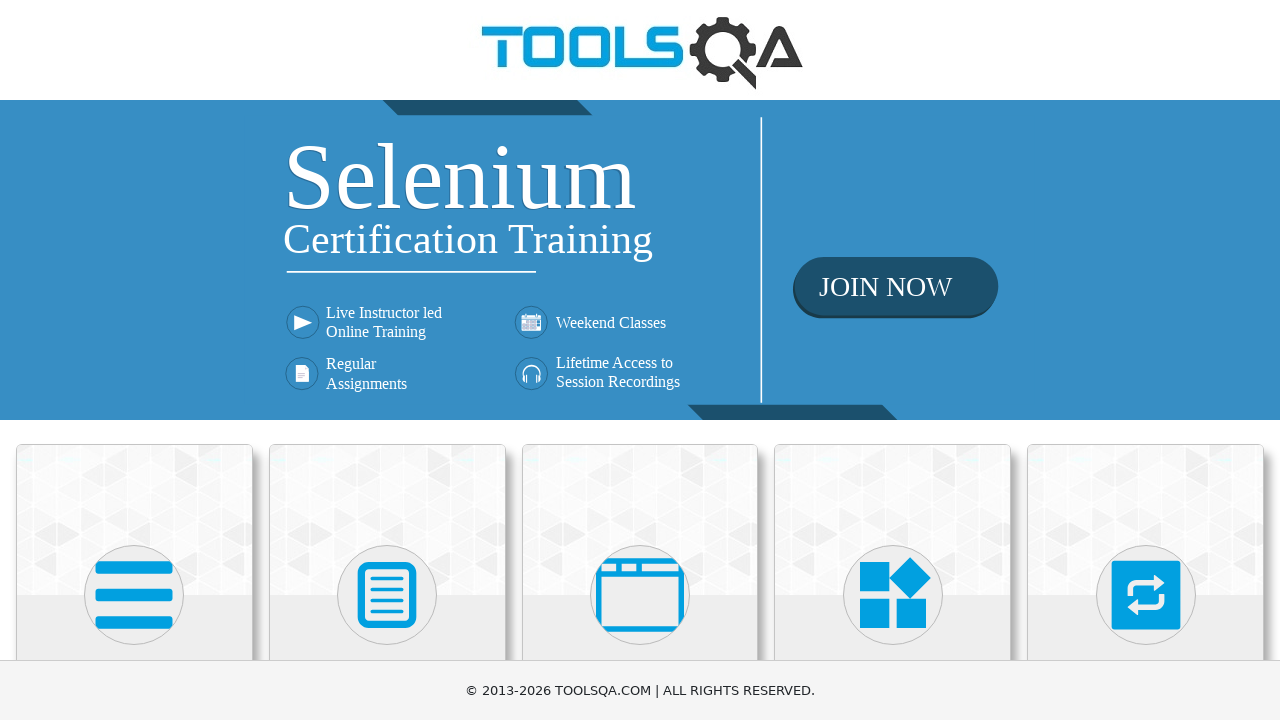

Scrolled down 400px to view Forms section
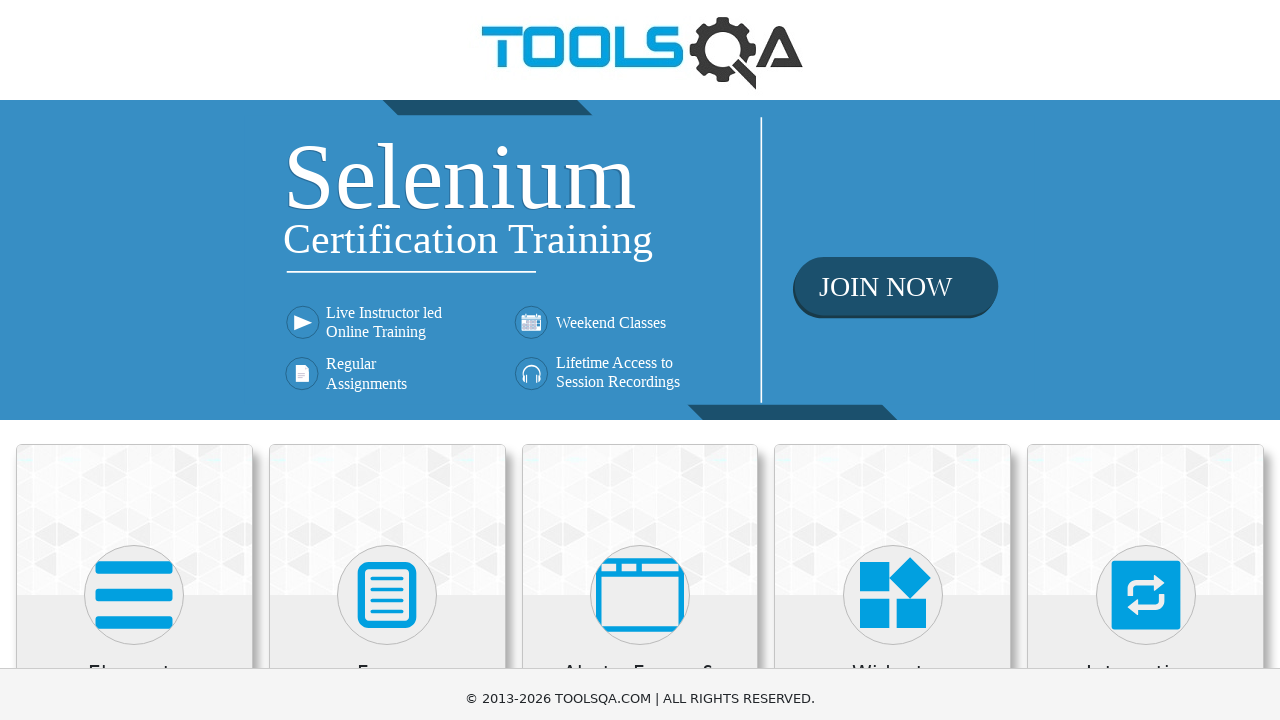

Clicked on Forms section at (387, 273) on xpath=//h5[text()='Forms']
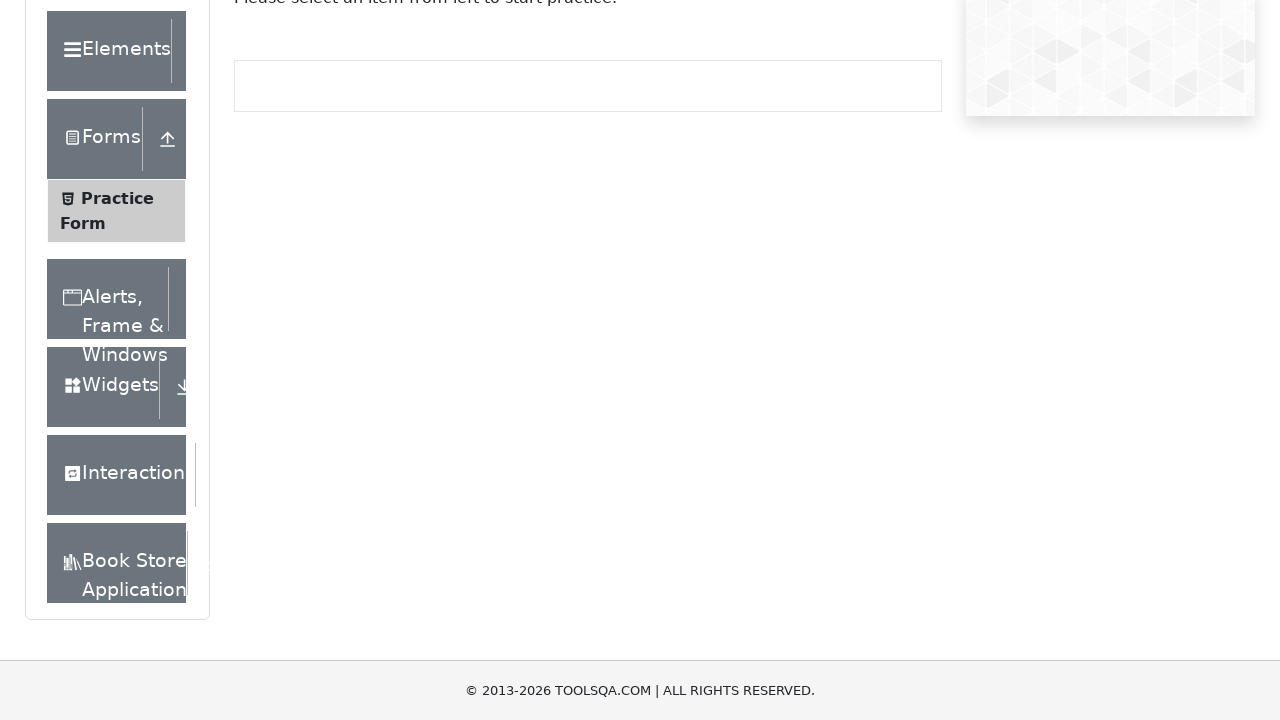

Clicked on Practice Form option at (117, 198) on xpath=//span[text()='Practice Form']
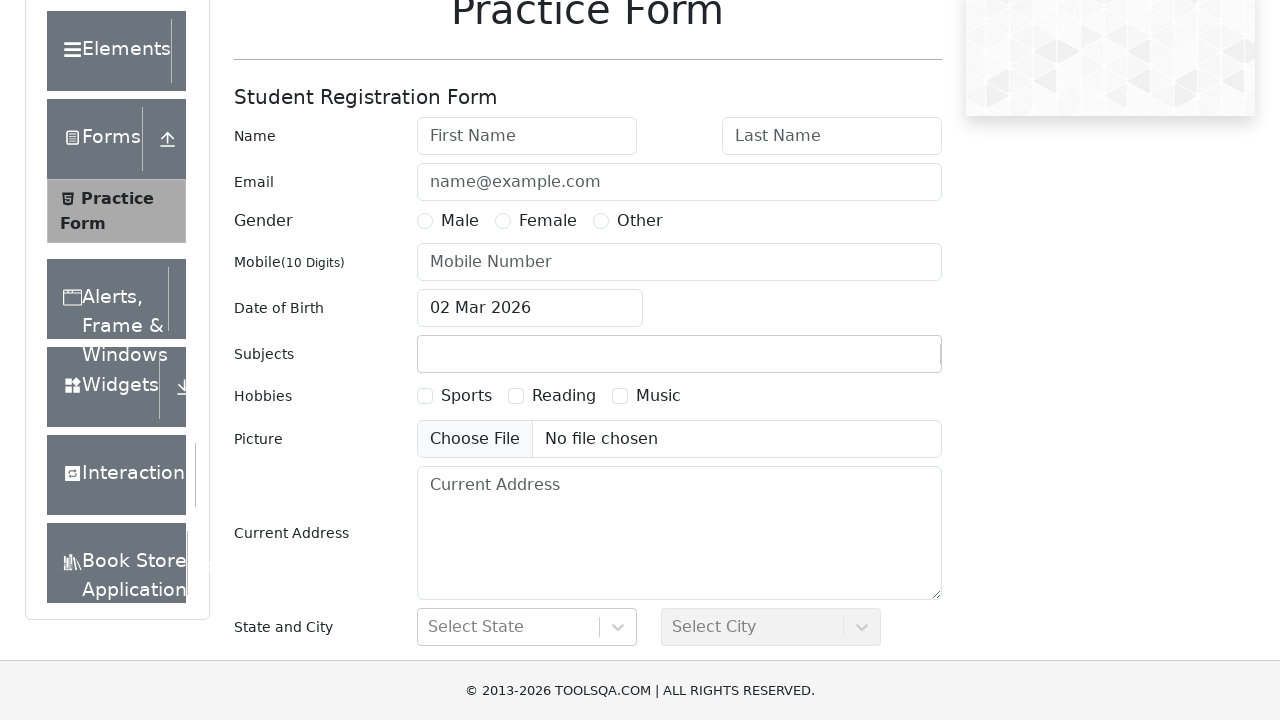

Scrolled down 400px to view form fields
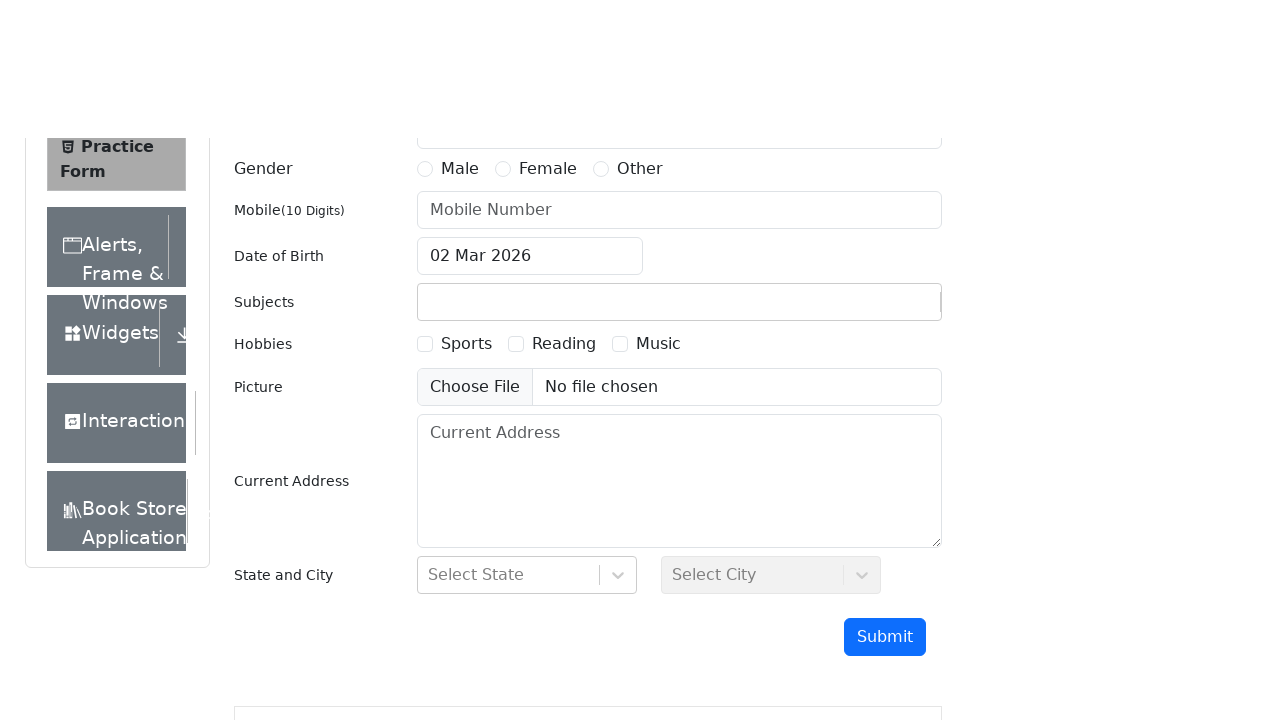

Filled in first name field with 'FormFirstNameInput1' on #firstName
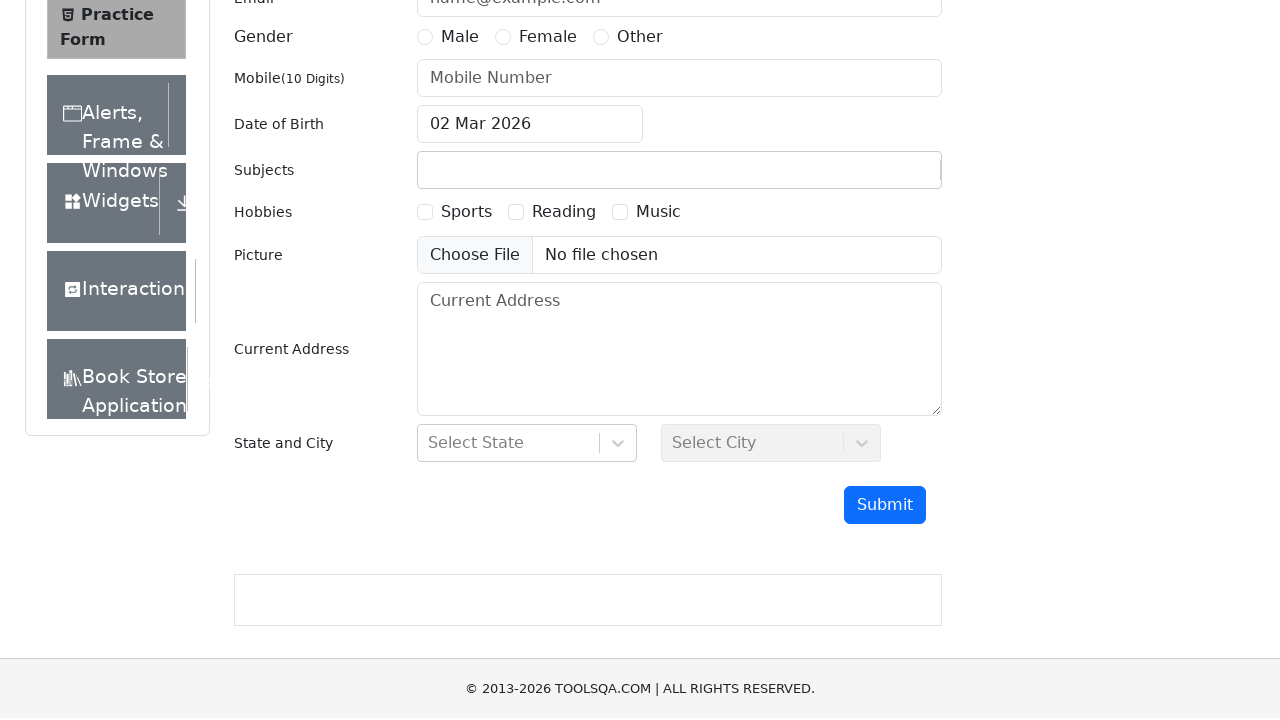

Filled in last name field with 'FormLastNameInput1' on #lastName
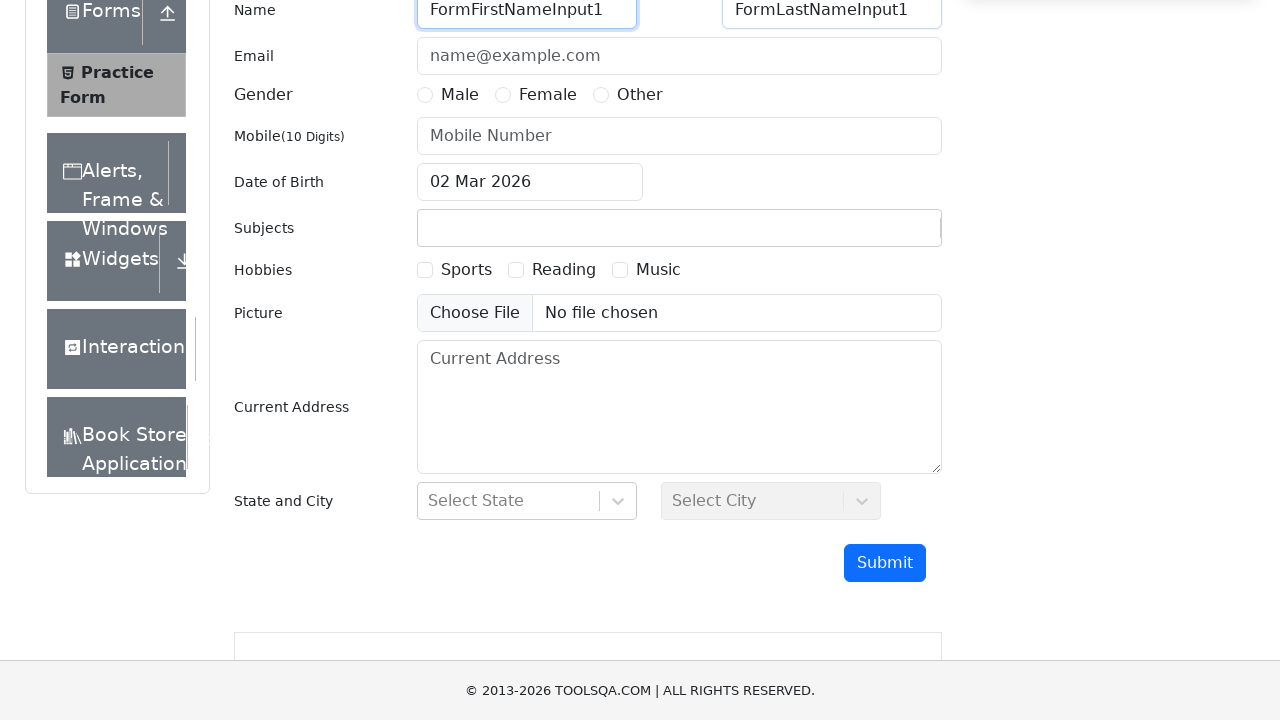

Filled in email field with 'FormUserEmailInput1@example.com' on #userEmail
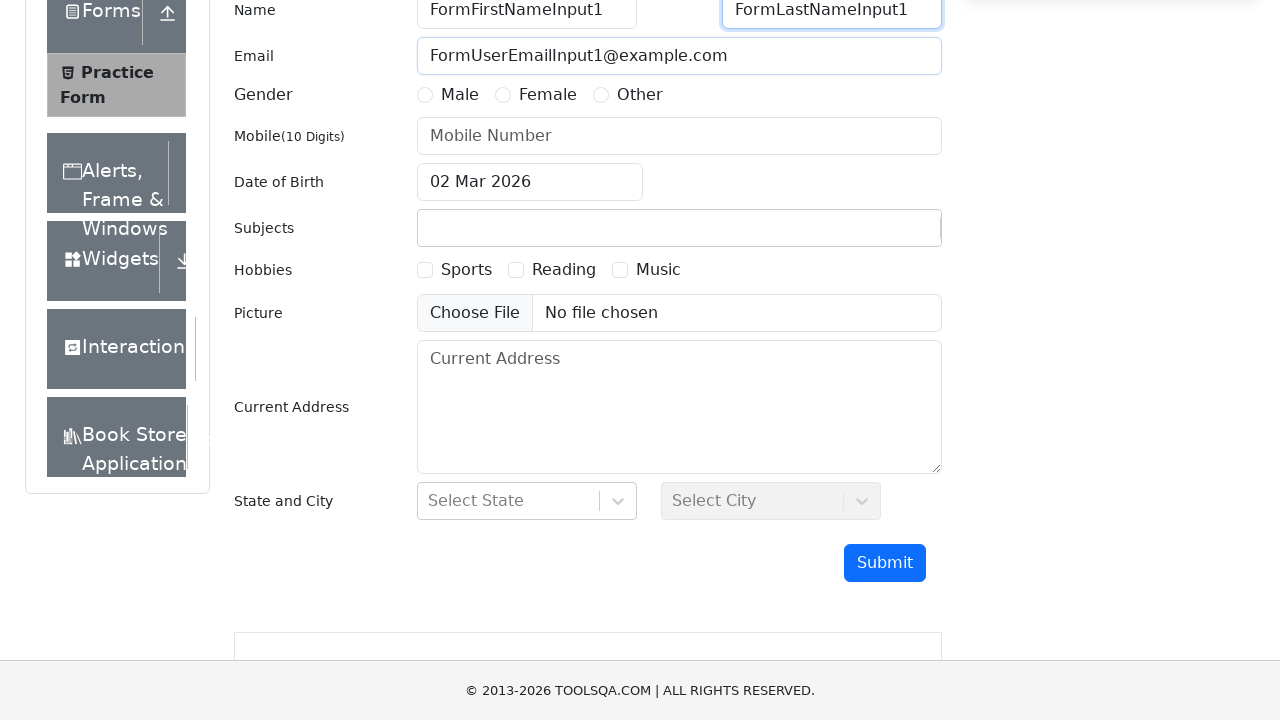

Filled in phone number field with '0740123456' on input[placeholder='Mobile Number']
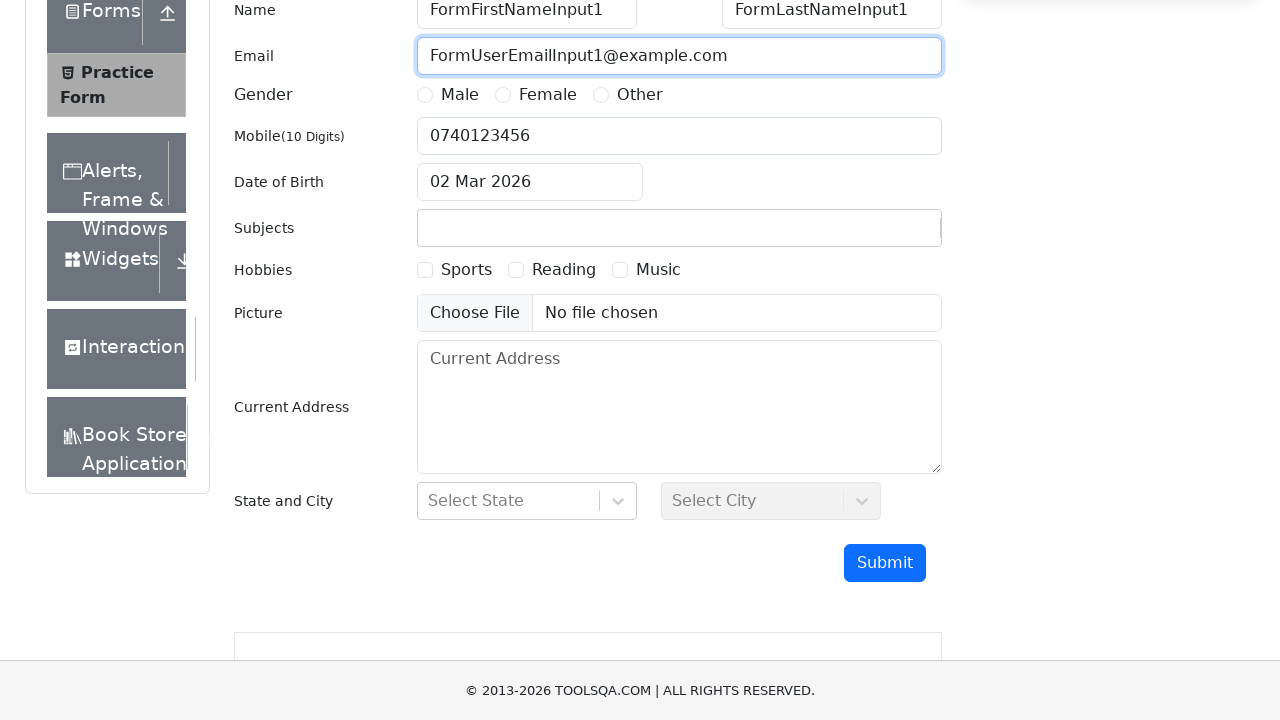

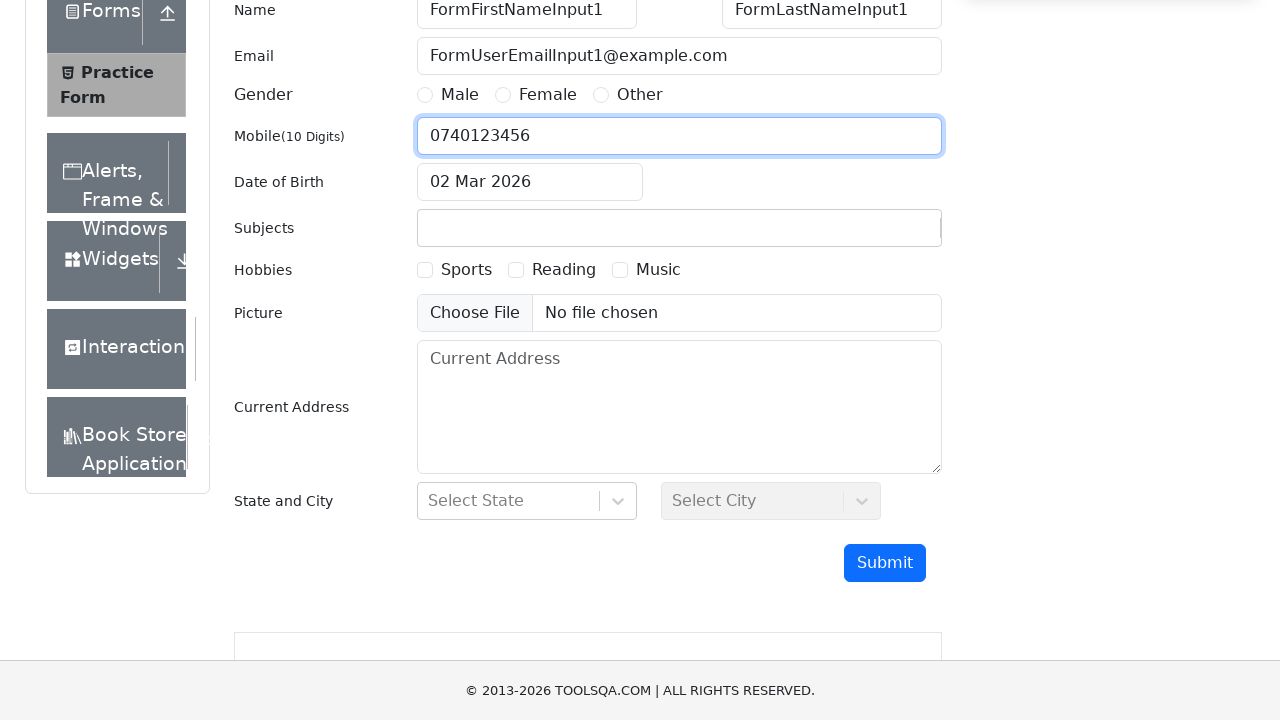